Navigates to W3Schools website and hovers over the tutorials navigation button to trigger dropdown menu

Starting URL: https://www.w3schools.com/

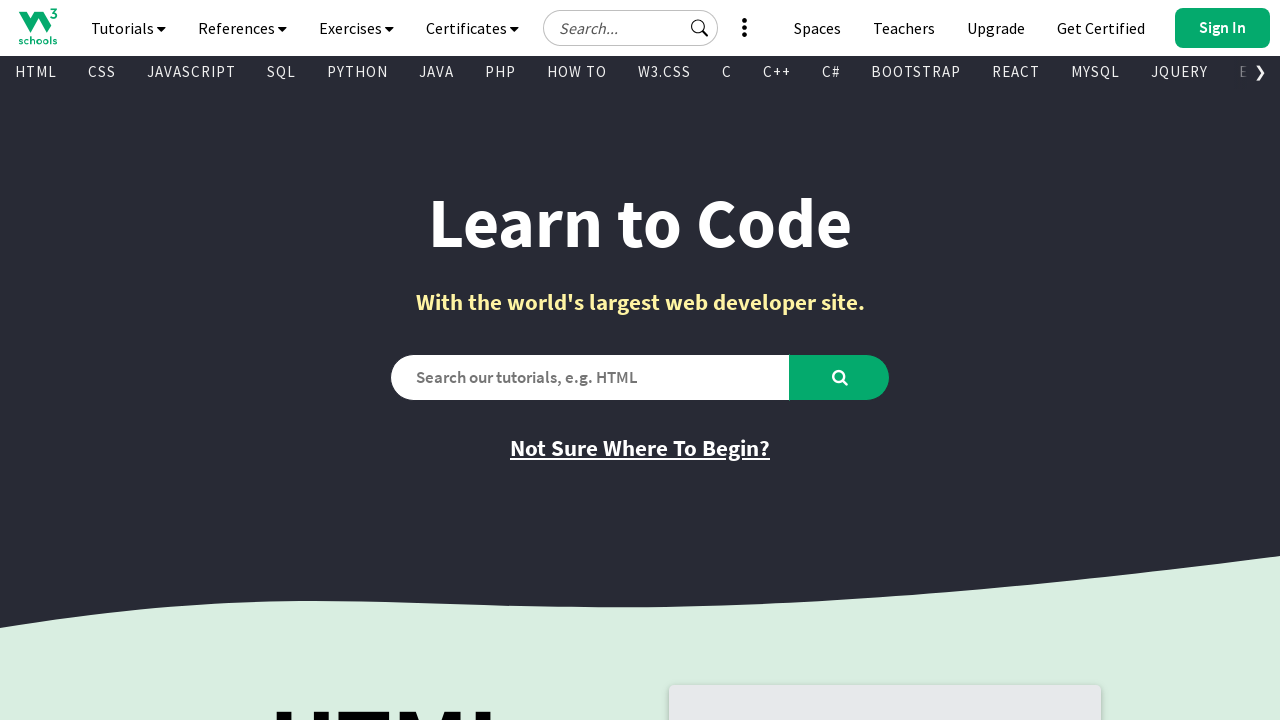

Navigated to W3Schools homepage
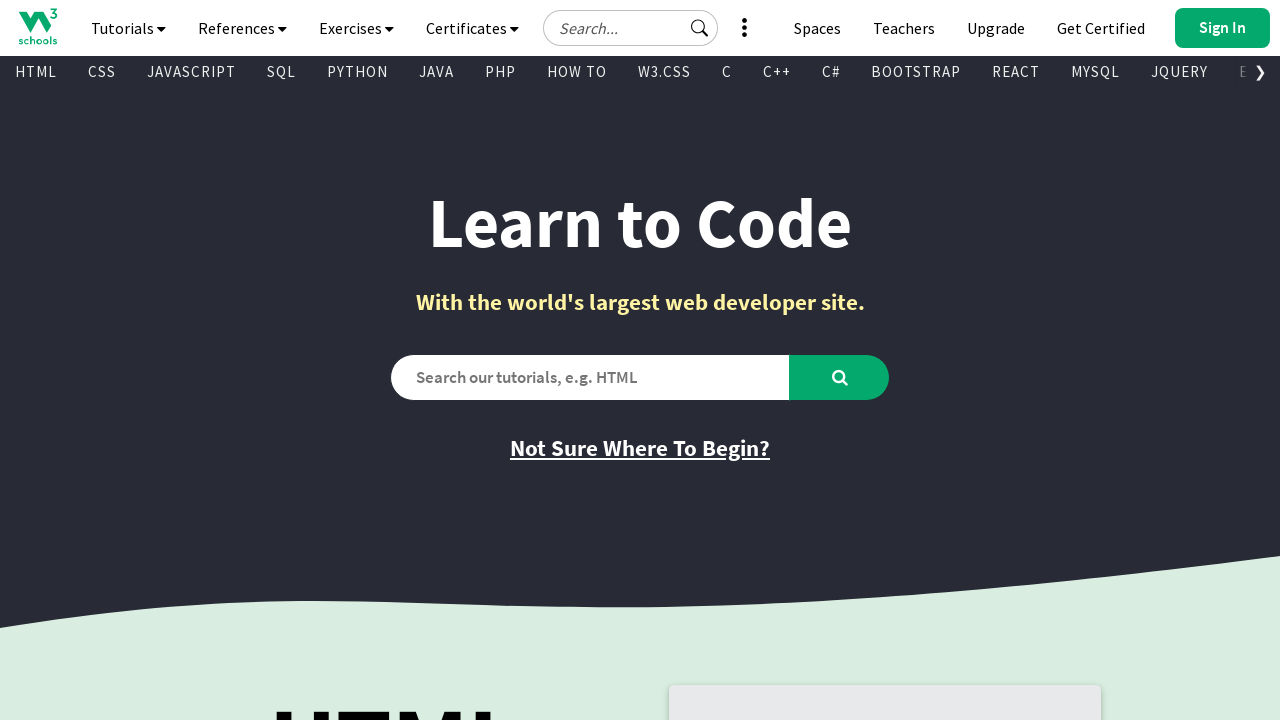

Located tutorials navigation button
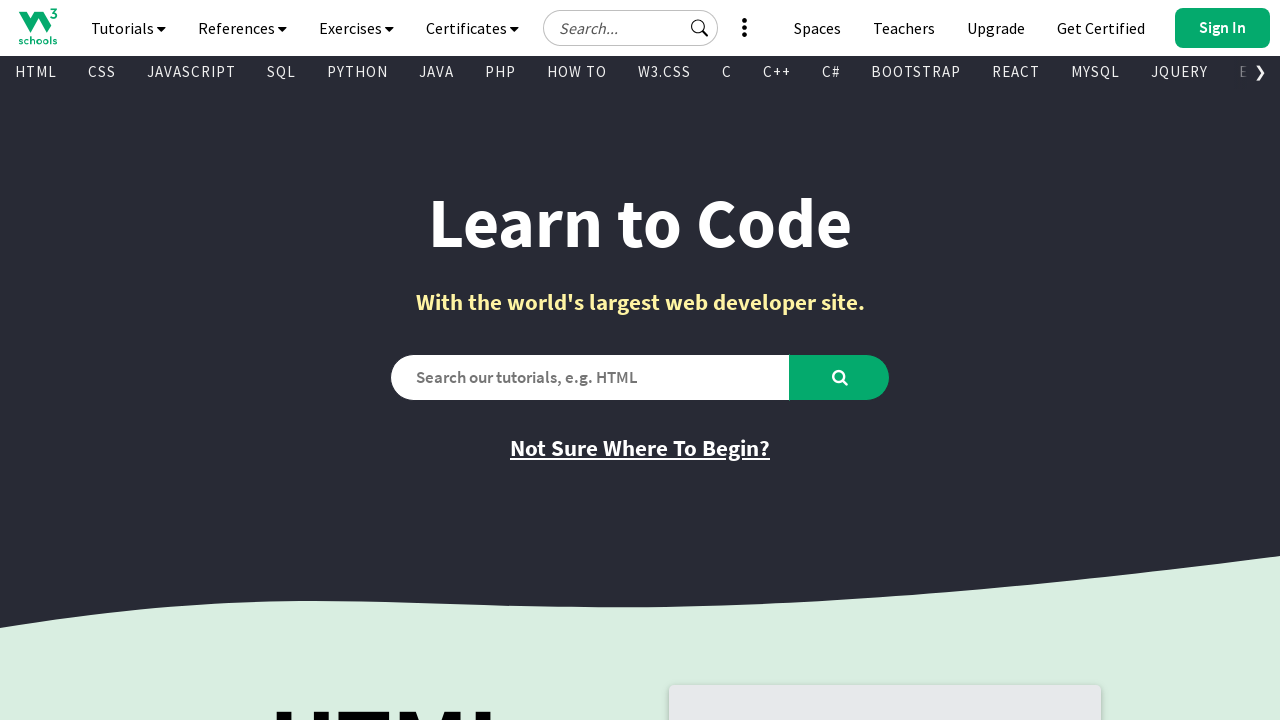

Hovered over tutorials navigation button to trigger dropdown menu at (128, 28) on #navbtn_tutorials
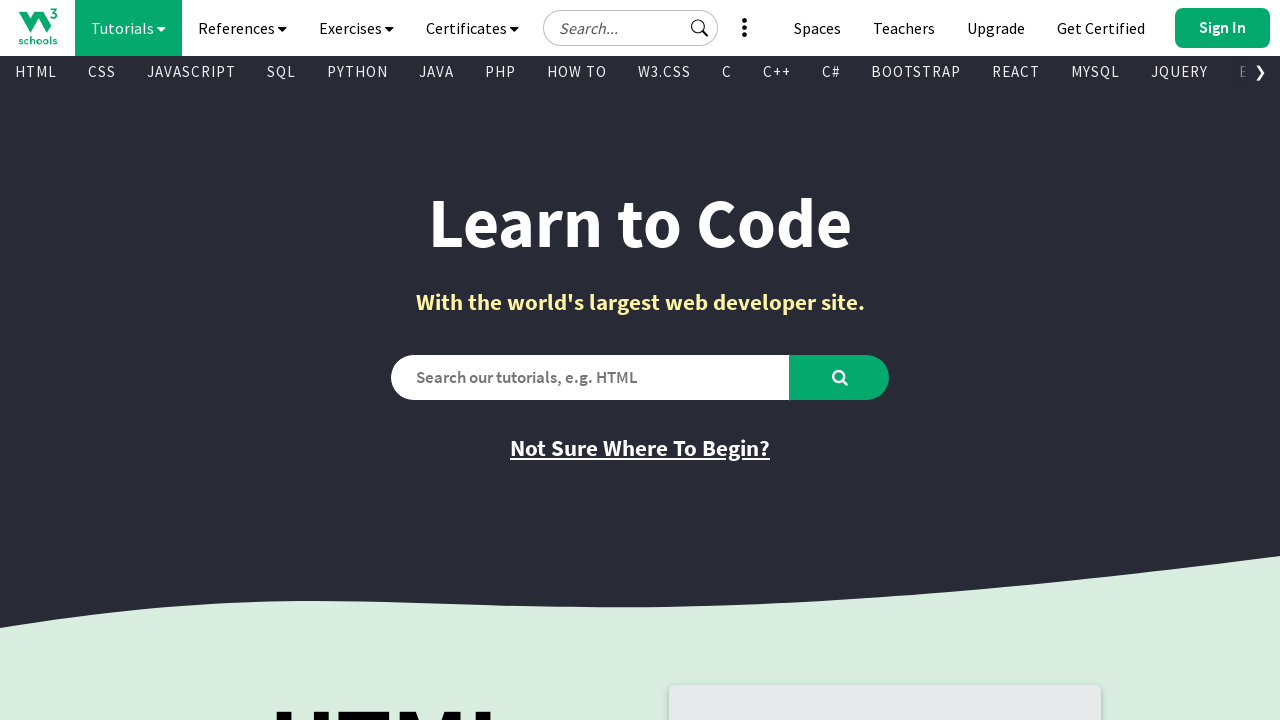

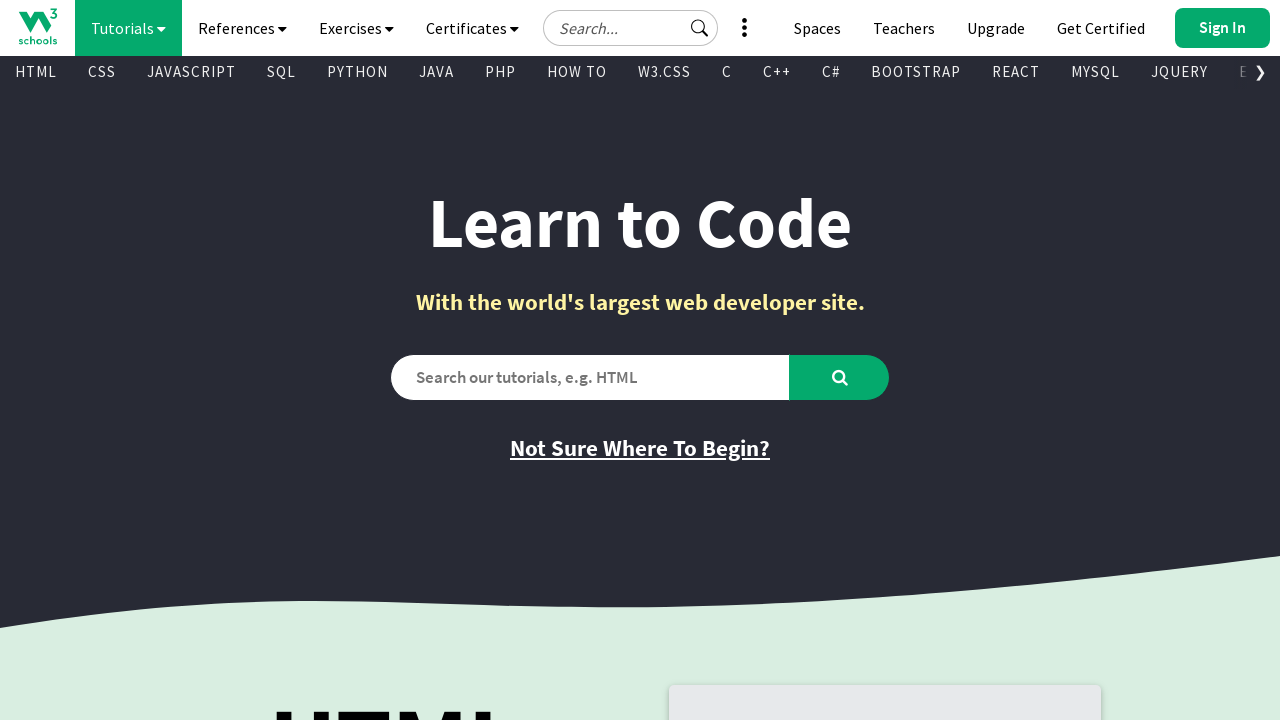